Tests the textbox input form with invalid email to verify error handling on DemoQA.

Starting URL: https://demoqa.com

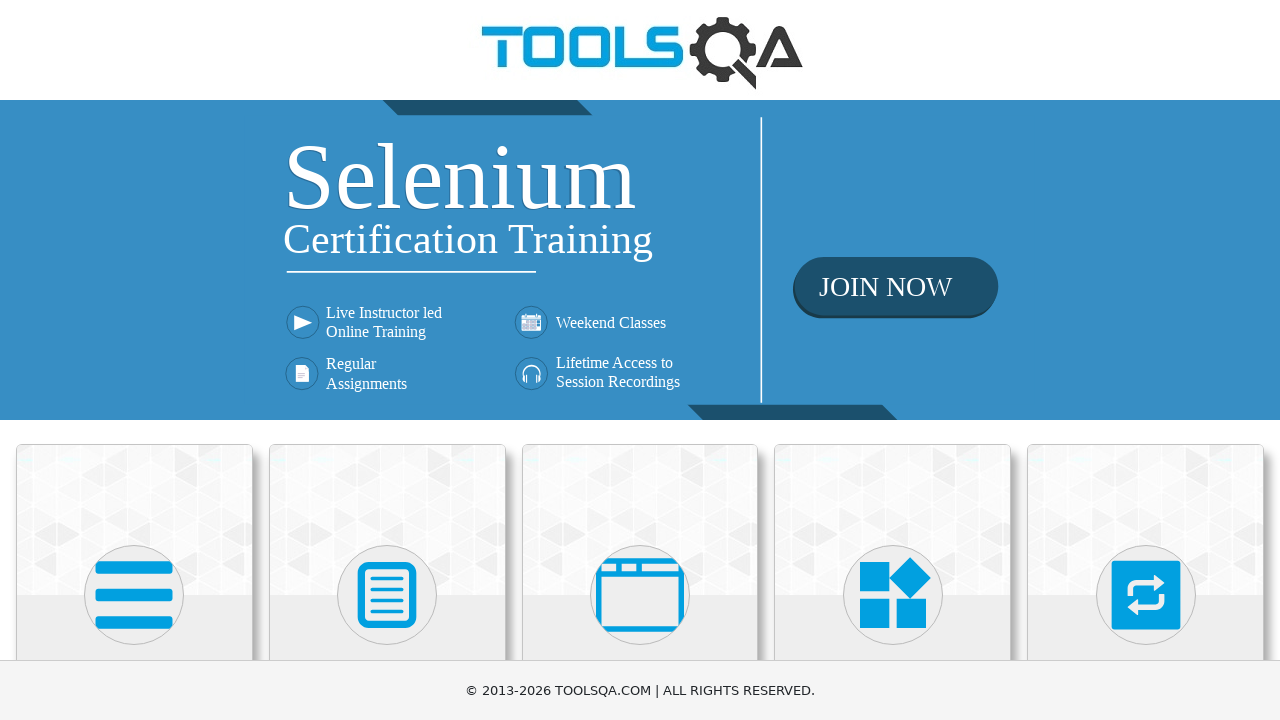

Navigated to DemoQA home page
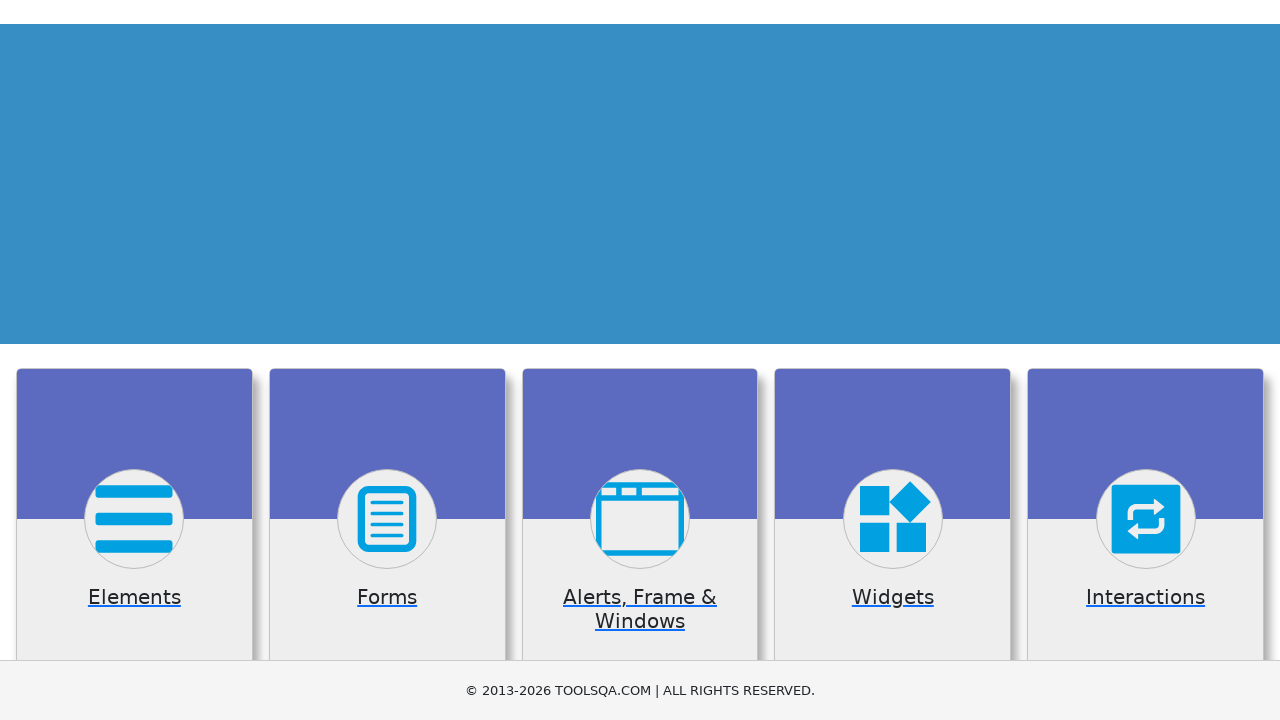

Clicked on Elements card at (134, 520) on .card.mt-4.top-card >> nth=0
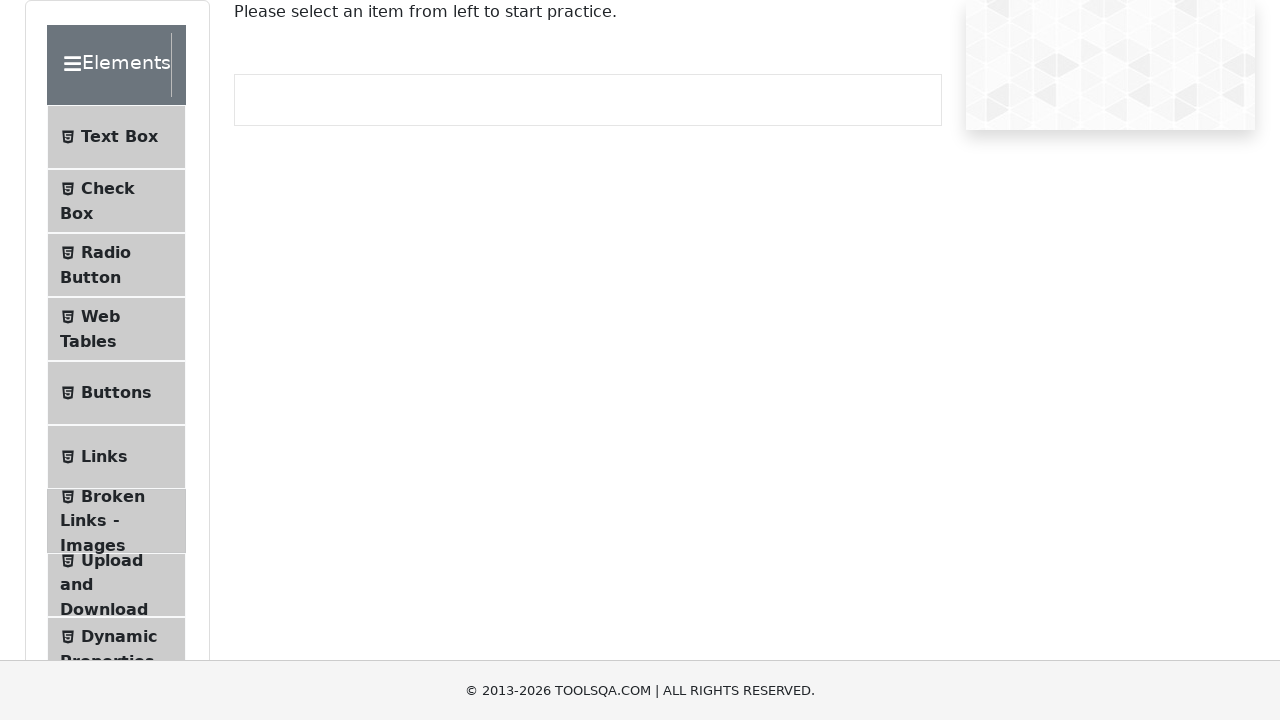

Clicked on Text Box menu item at (116, 137) on #item-0
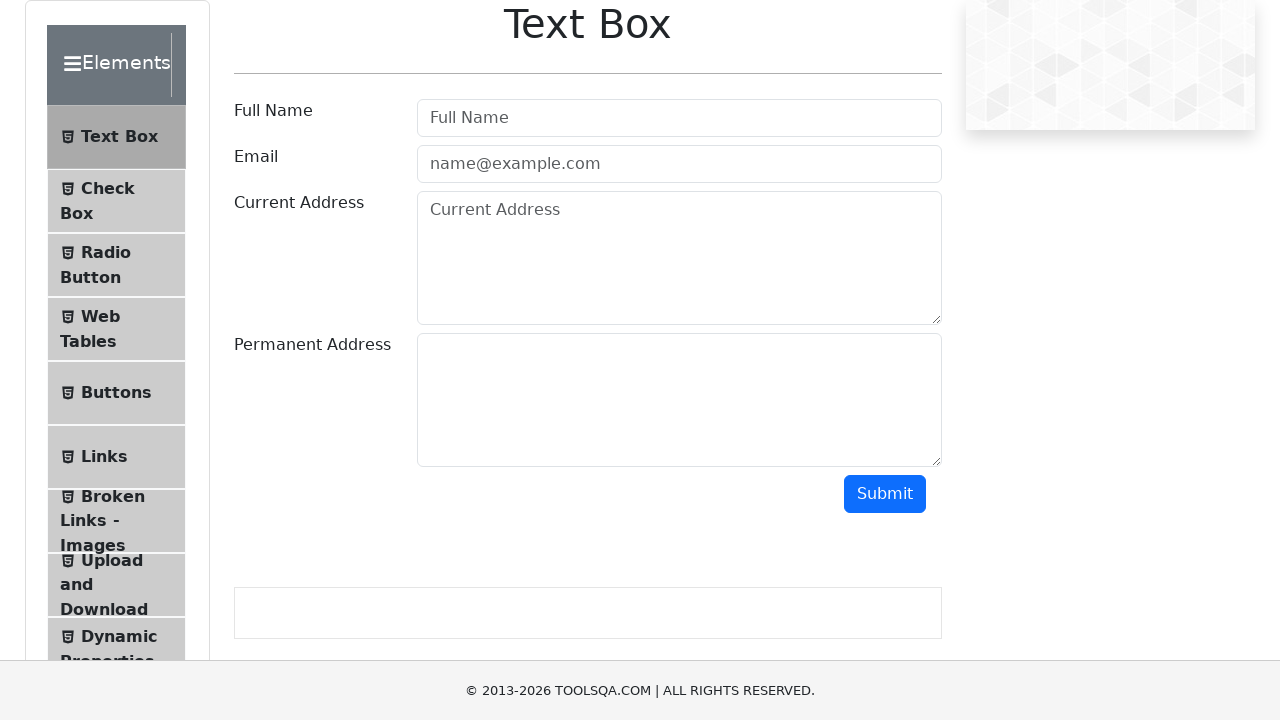

Filled userName field with 'JaneSmith456' on #userName
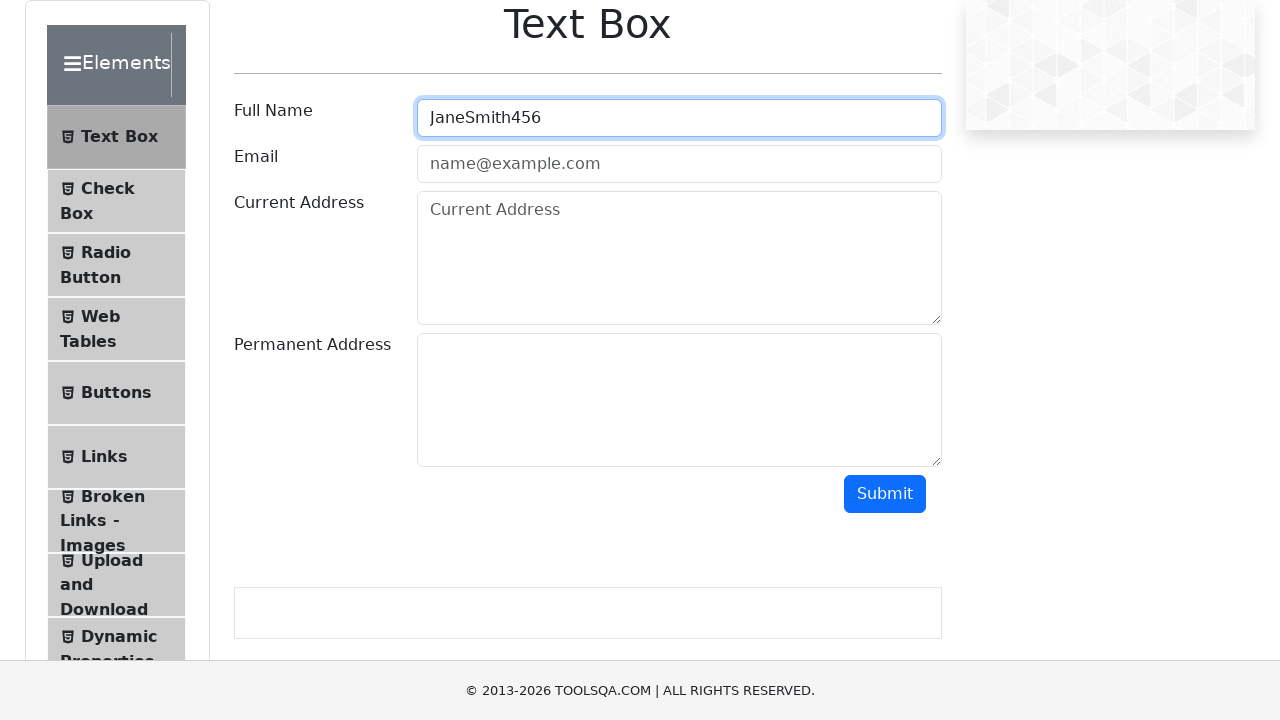

Filled userEmail field with invalid email 'invalid-email-format' on #userEmail
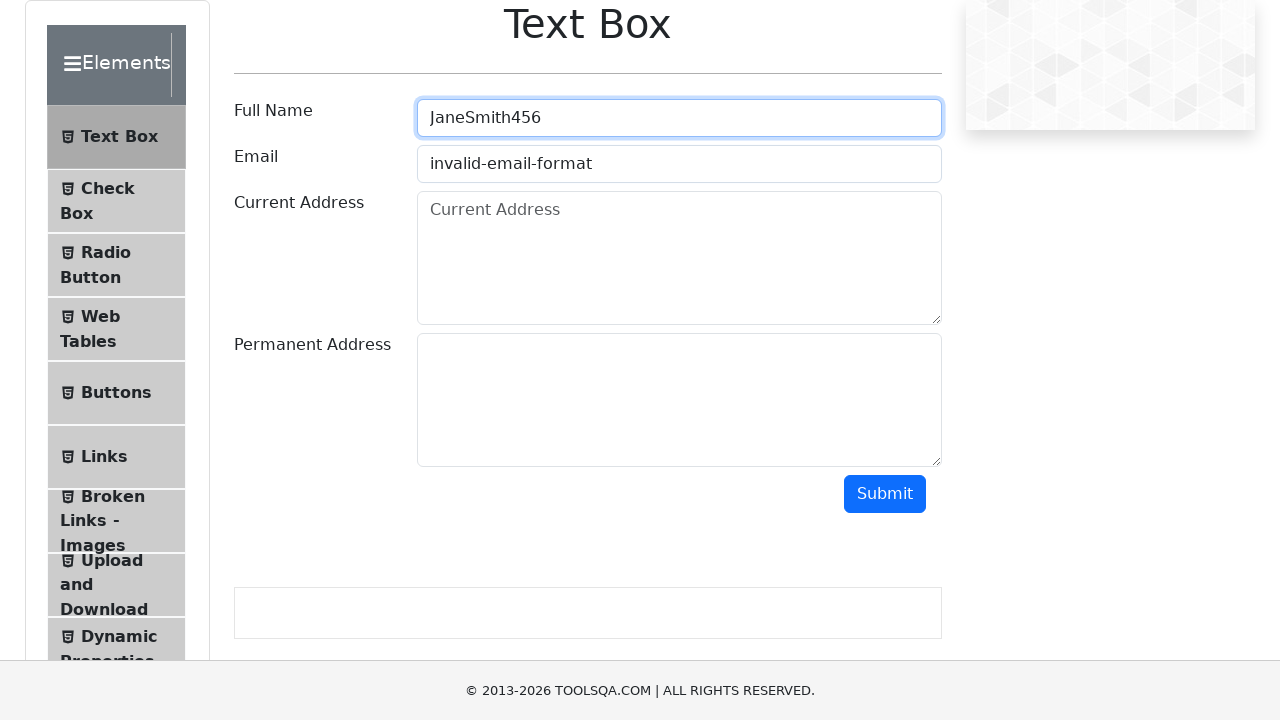

Filled currentAddress field with '789 Pine Road, Chicago, IL 60601' on #currentAddress
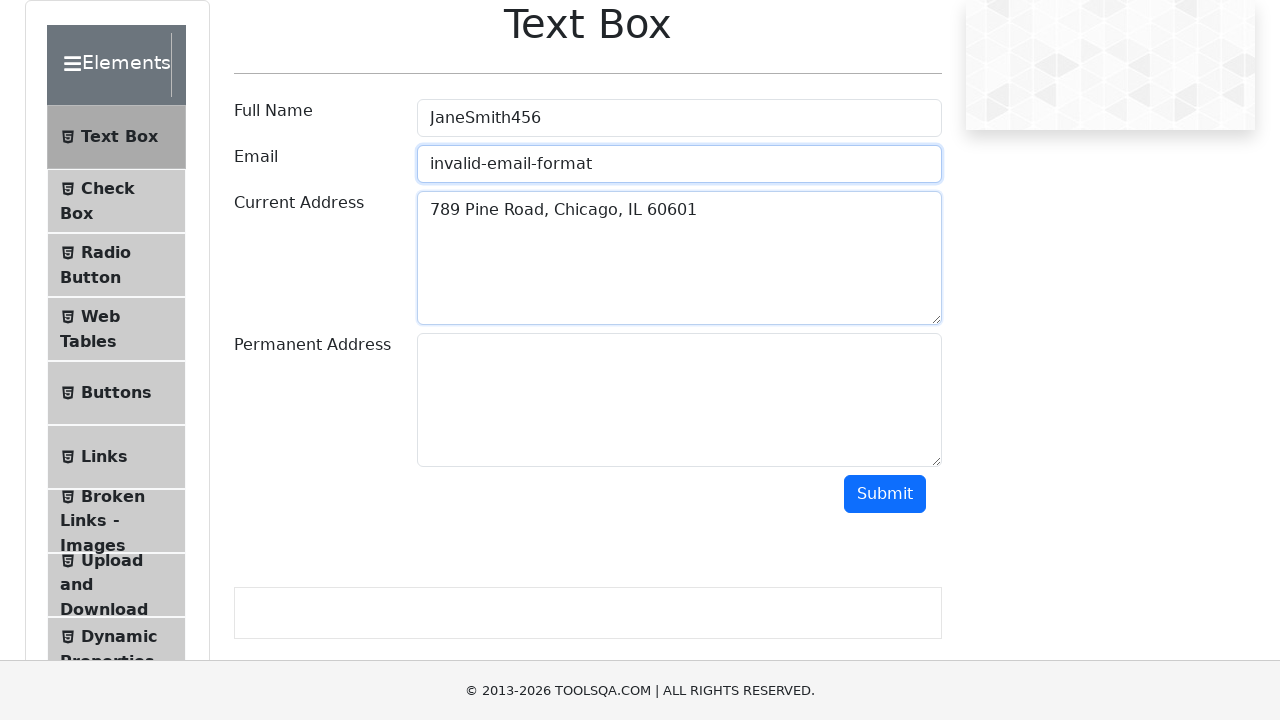

Filled permanentAddress field with '321 Elm Street, Houston, TX 77001' on #permanentAddress
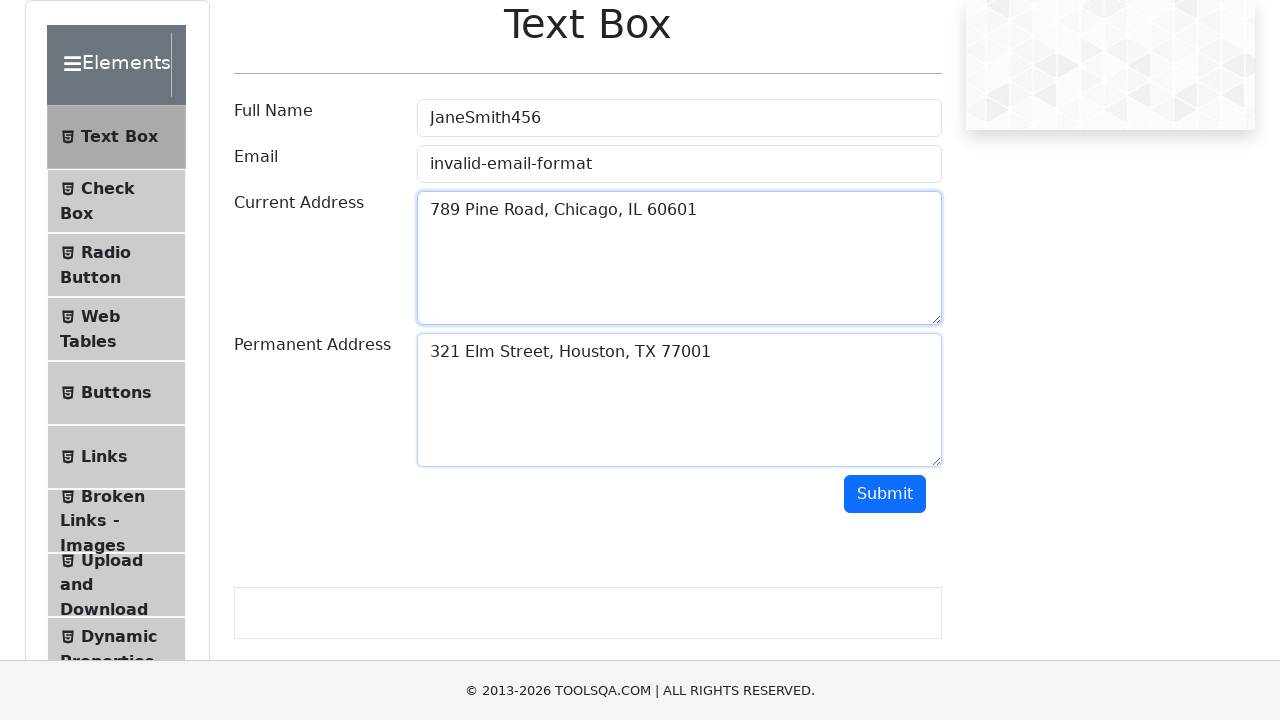

Scrolled submit button into view
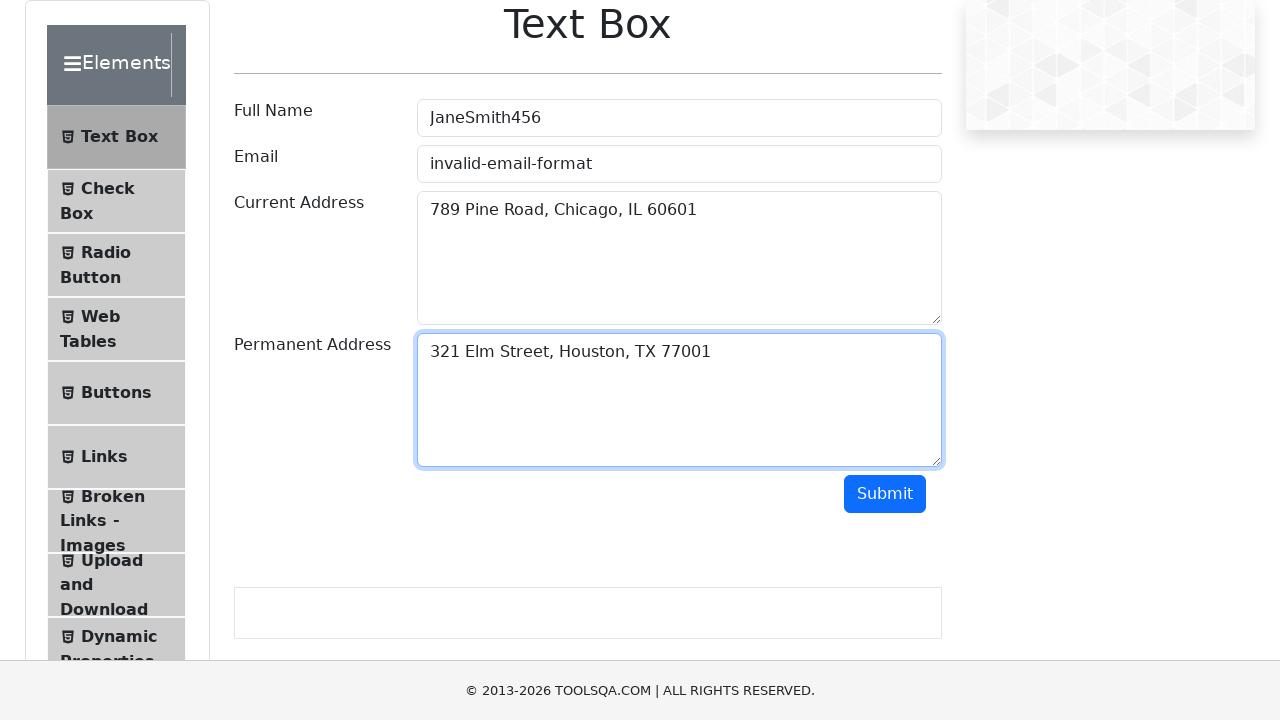

Clicked submit button to submit form with invalid email at (885, 494) on #submit
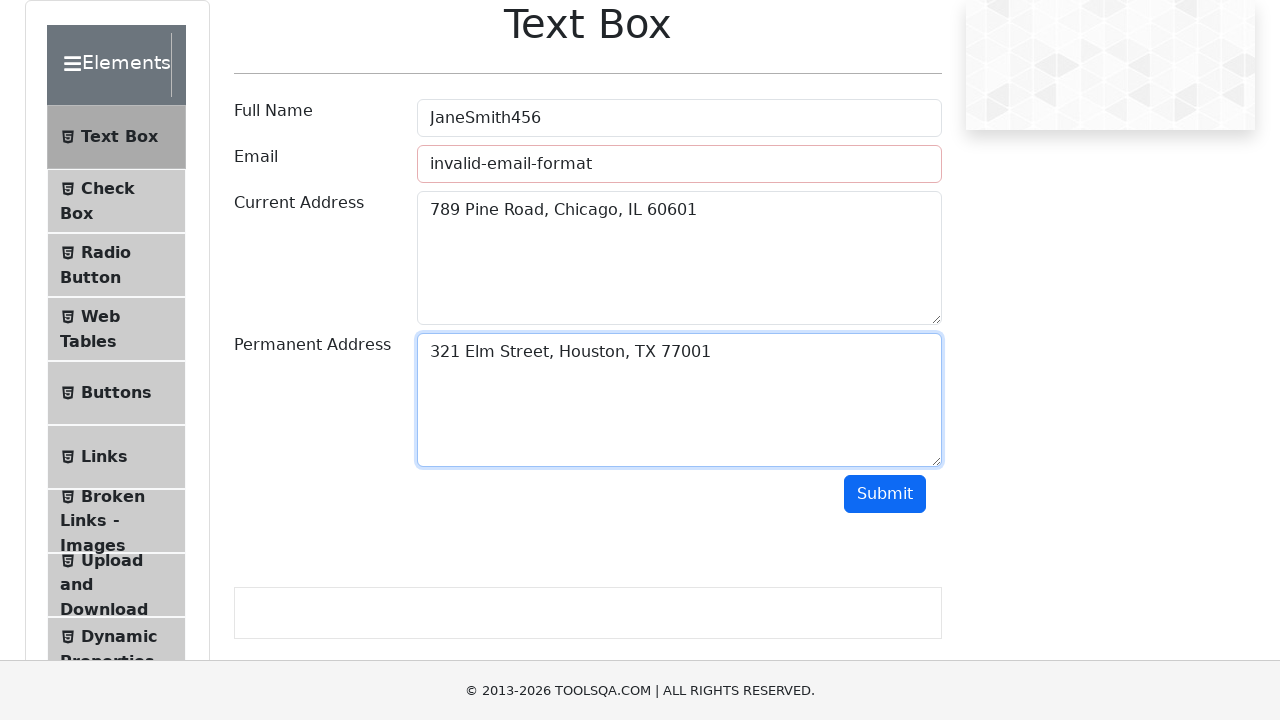

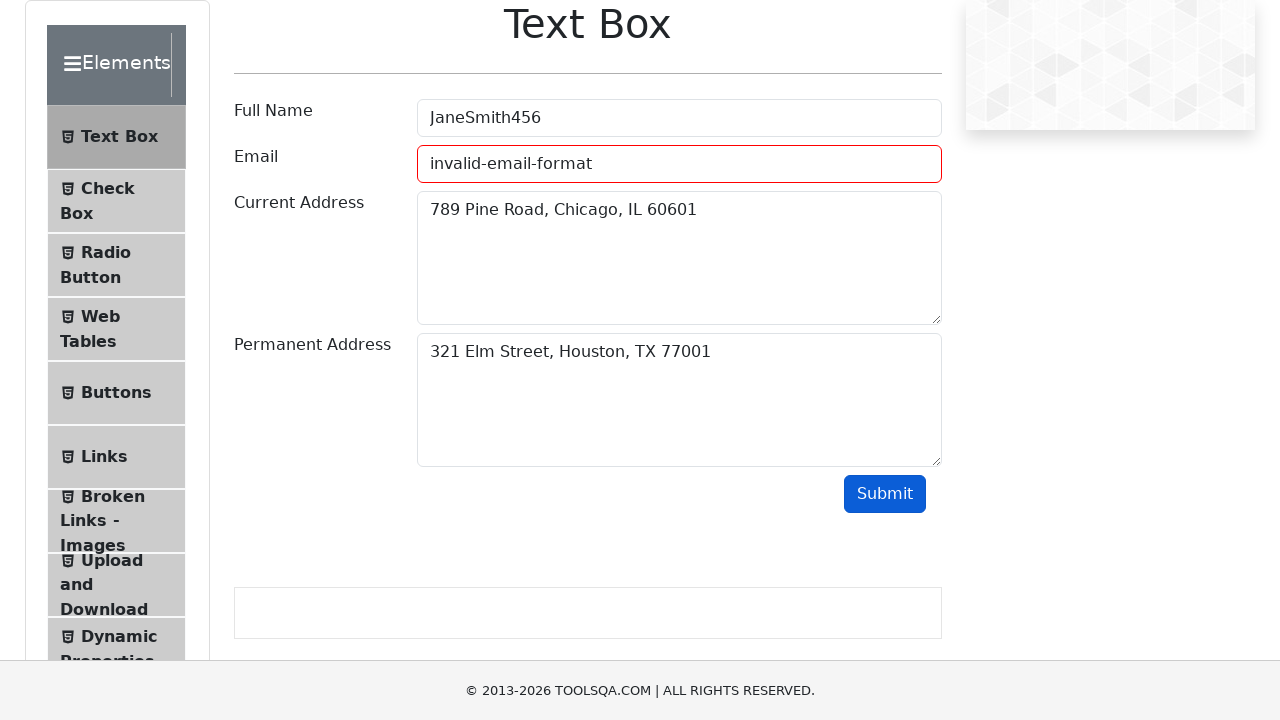